Tests checkbox functionality by checking, unchecking, and verifying checkbox states on a practice automation page

Starting URL: https://rahulshettyacademy.com/AutomationPractice/

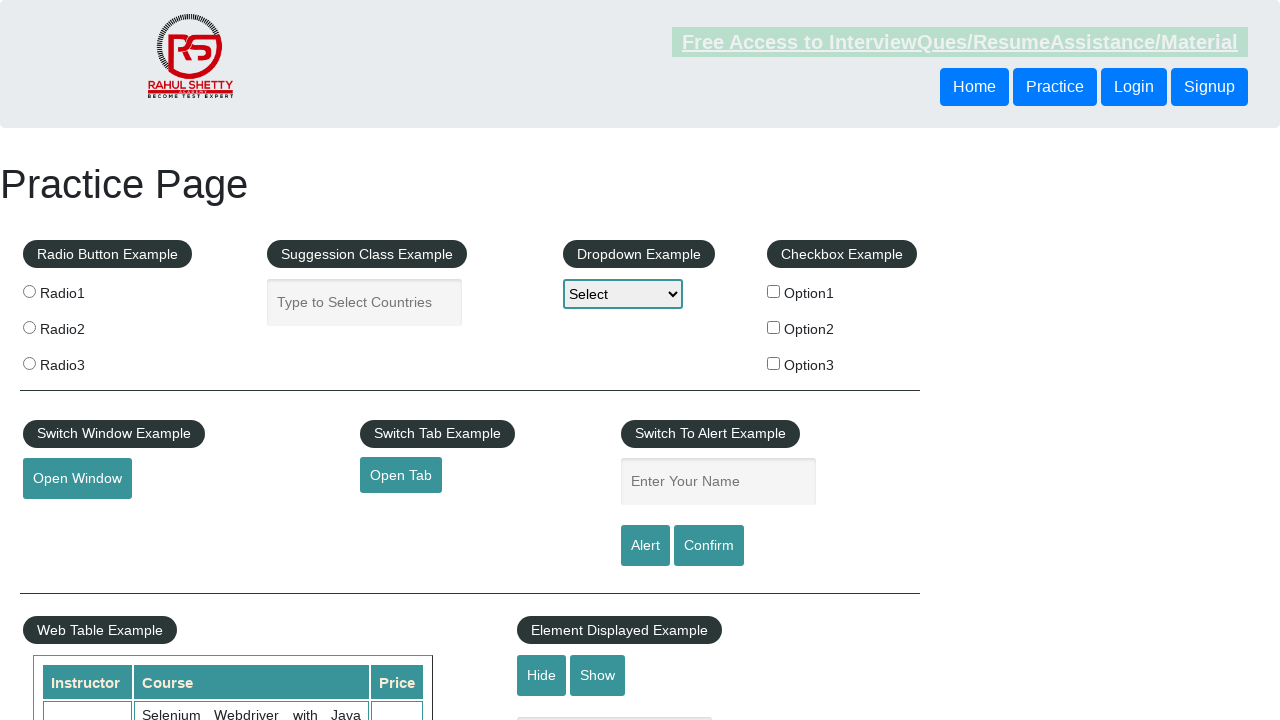

Checked the first checkbox (checkBoxOption1) at (774, 291) on #checkBoxOption1
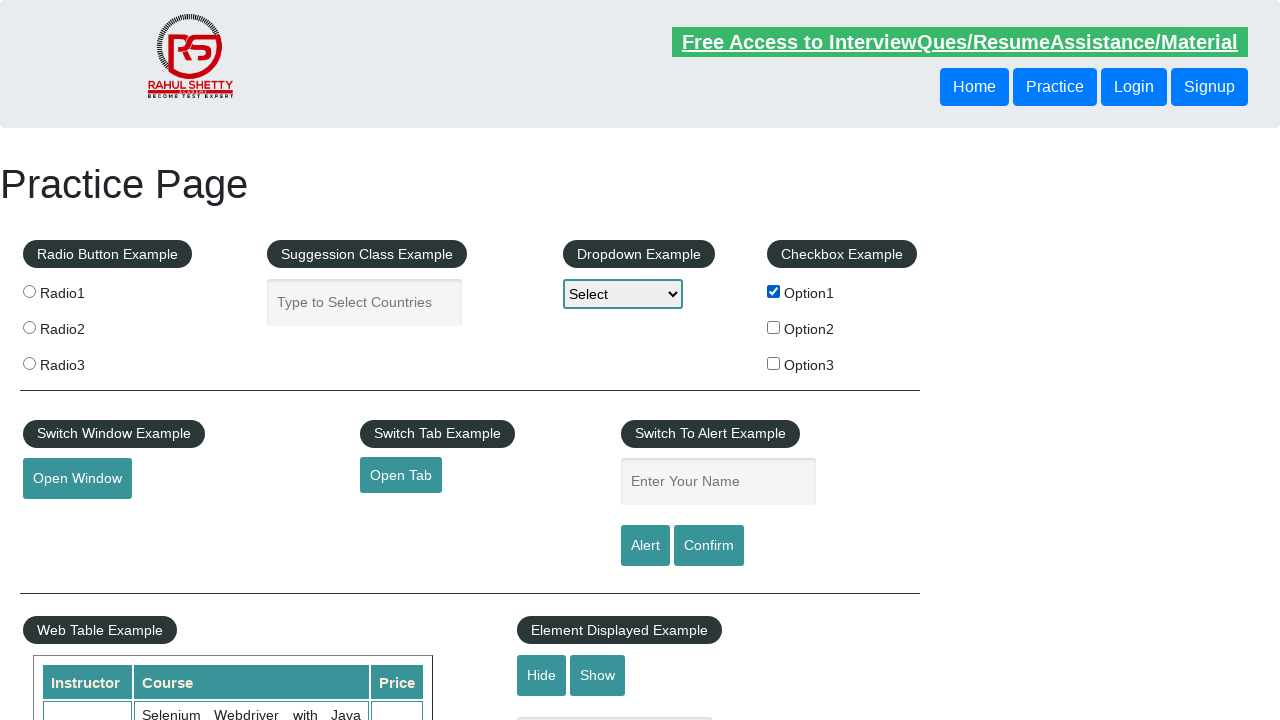

Verified that the first checkbox is checked
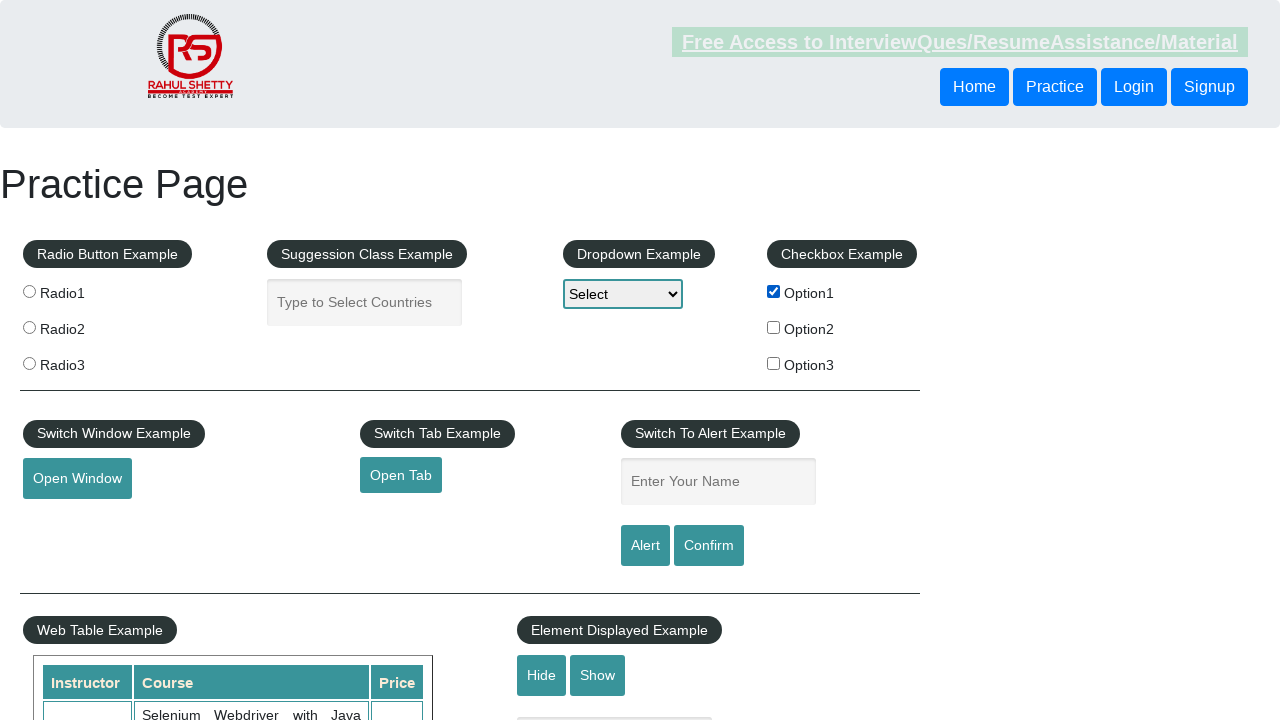

Retrieved value attribute from first checkbox: 'option1'
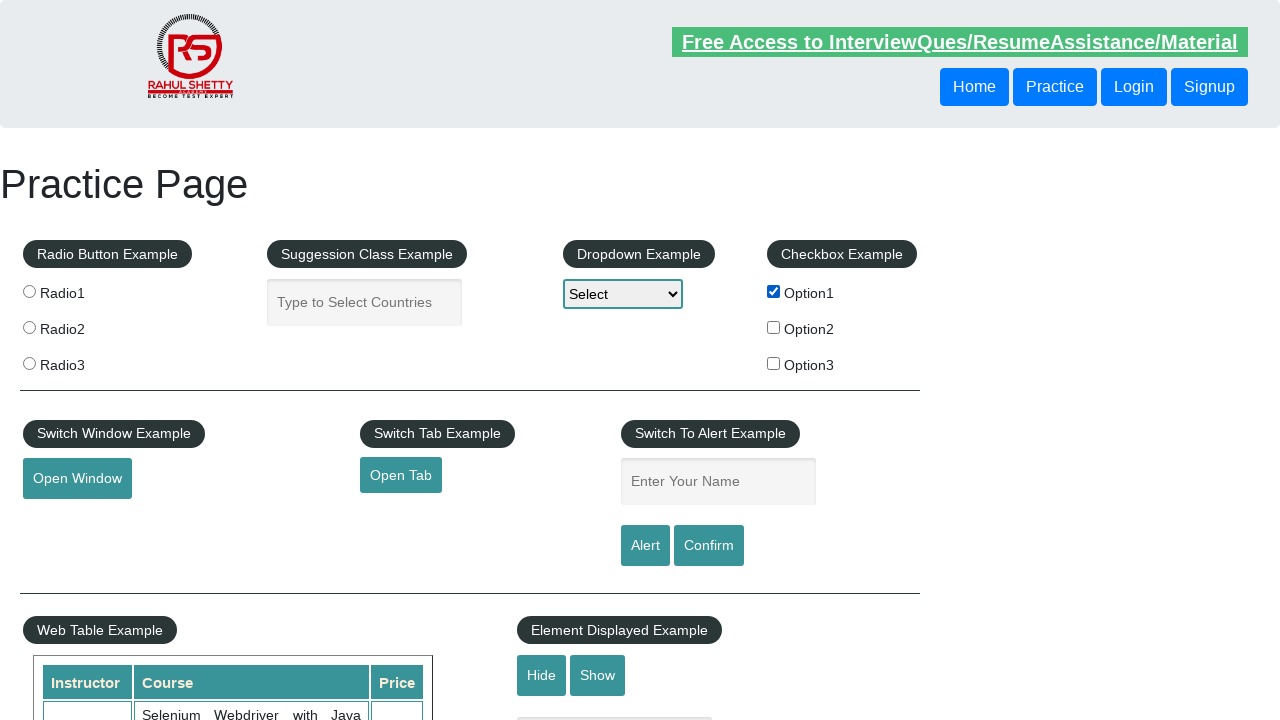

Verified first checkbox value attribute equals 'option1'
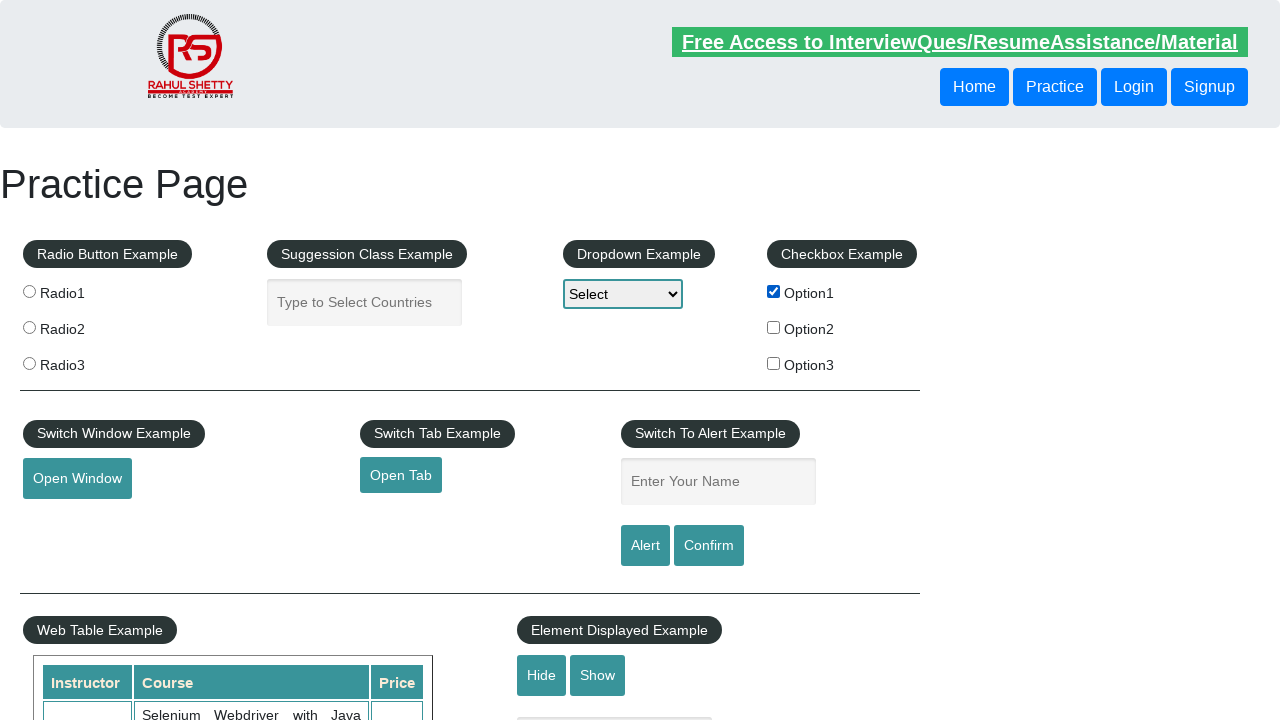

Unchecked the second checkbox (checkBoxOption2) on #checkBoxOption2
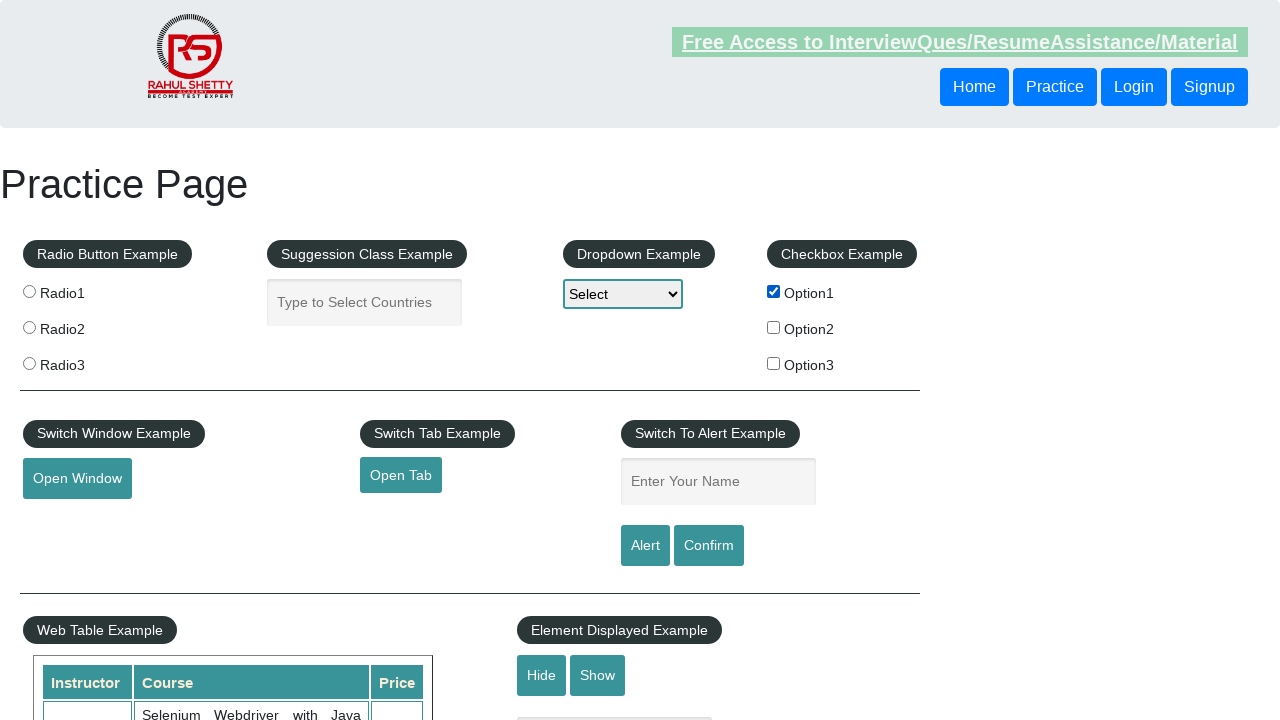

Verified that the second checkbox is unchecked
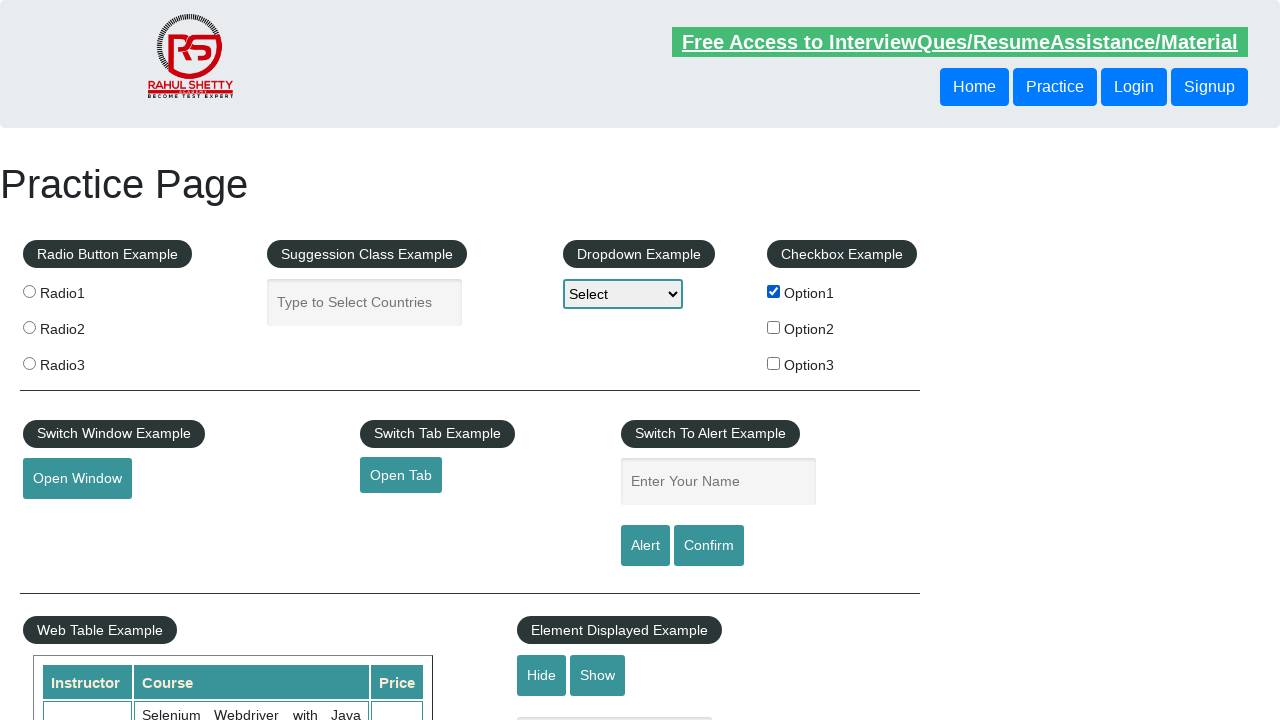

Second checkbox was unchecked, so checked it at (774, 327) on #checkBoxOption2
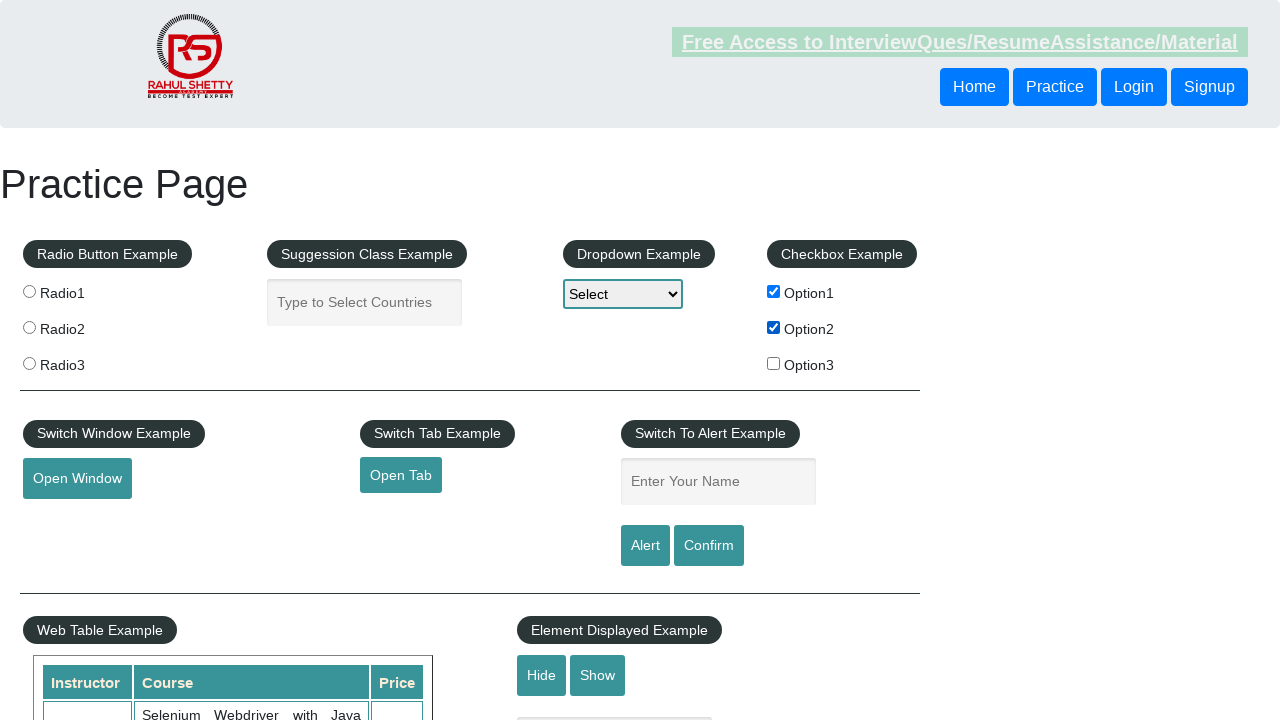

Verified that the second checkbox is now checked
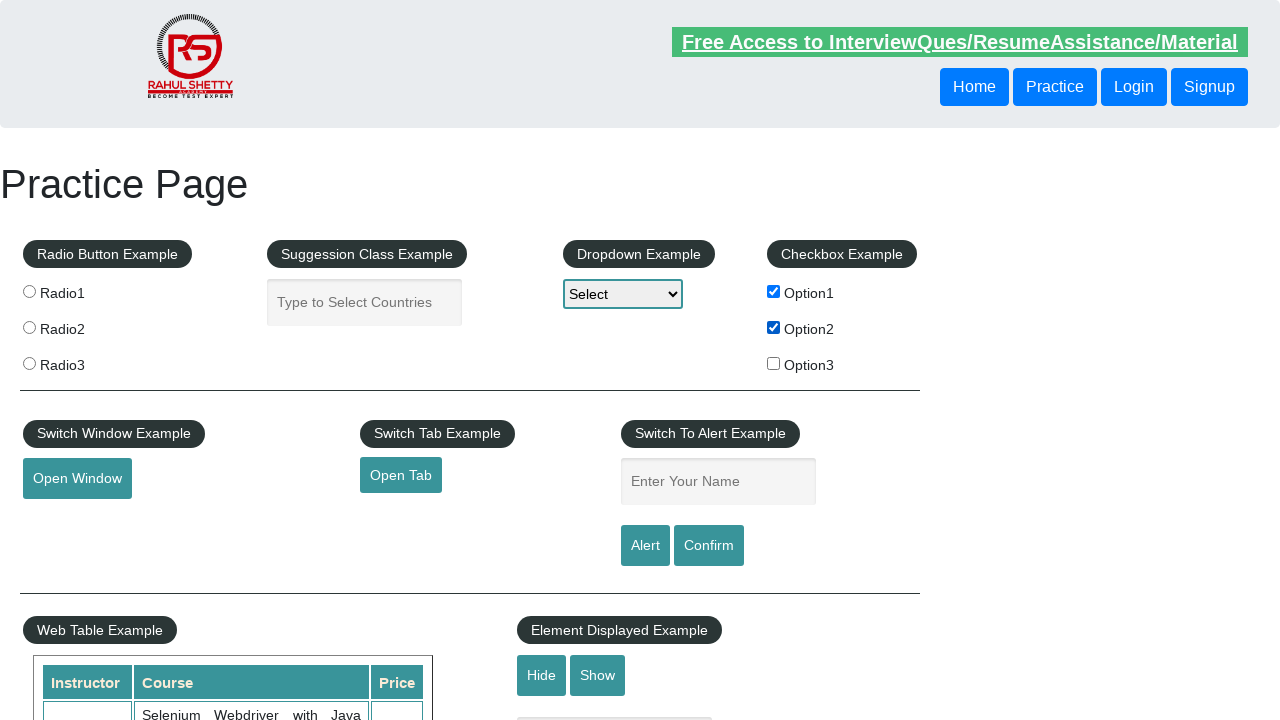

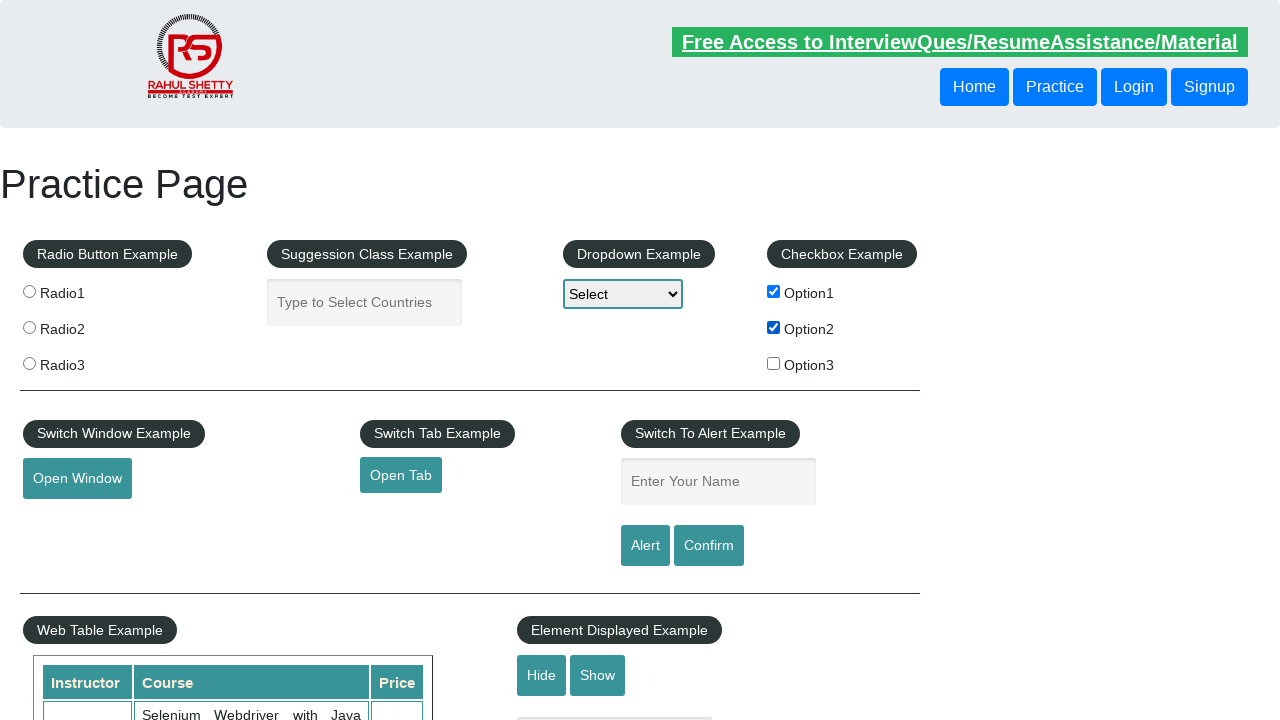